Tests the add-to-cart functionality on bstackdemo.com by clicking the add to cart button for a product and verifying the product appears in the cart pane.

Starting URL: https://bstackdemo.com

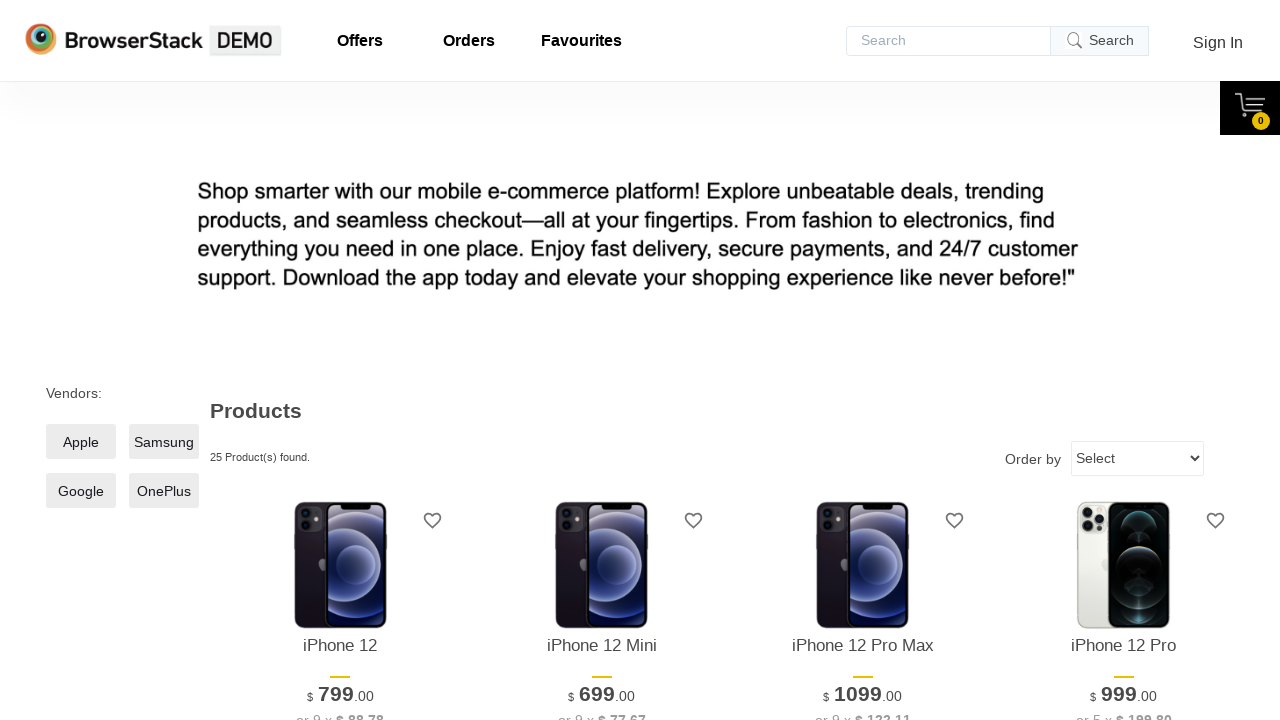

Page loaded - DOM content ready
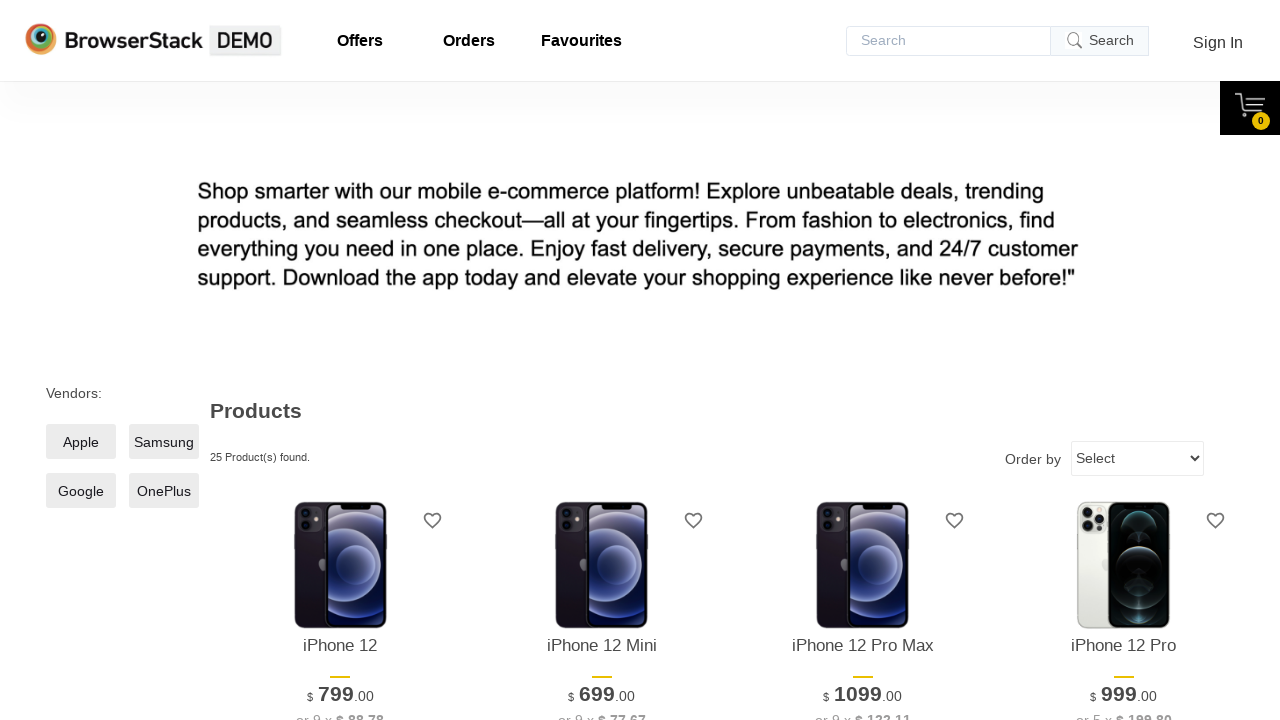

Verified page title contains 'StackDemo'
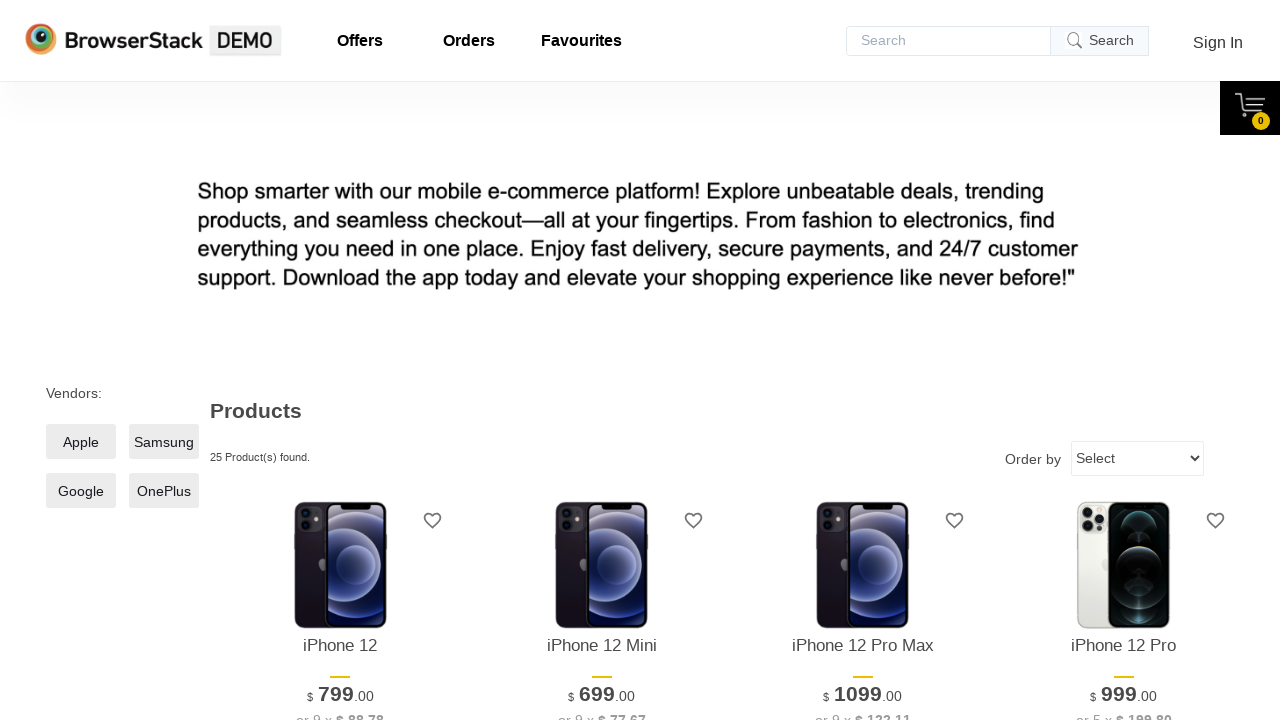

First product element is visible
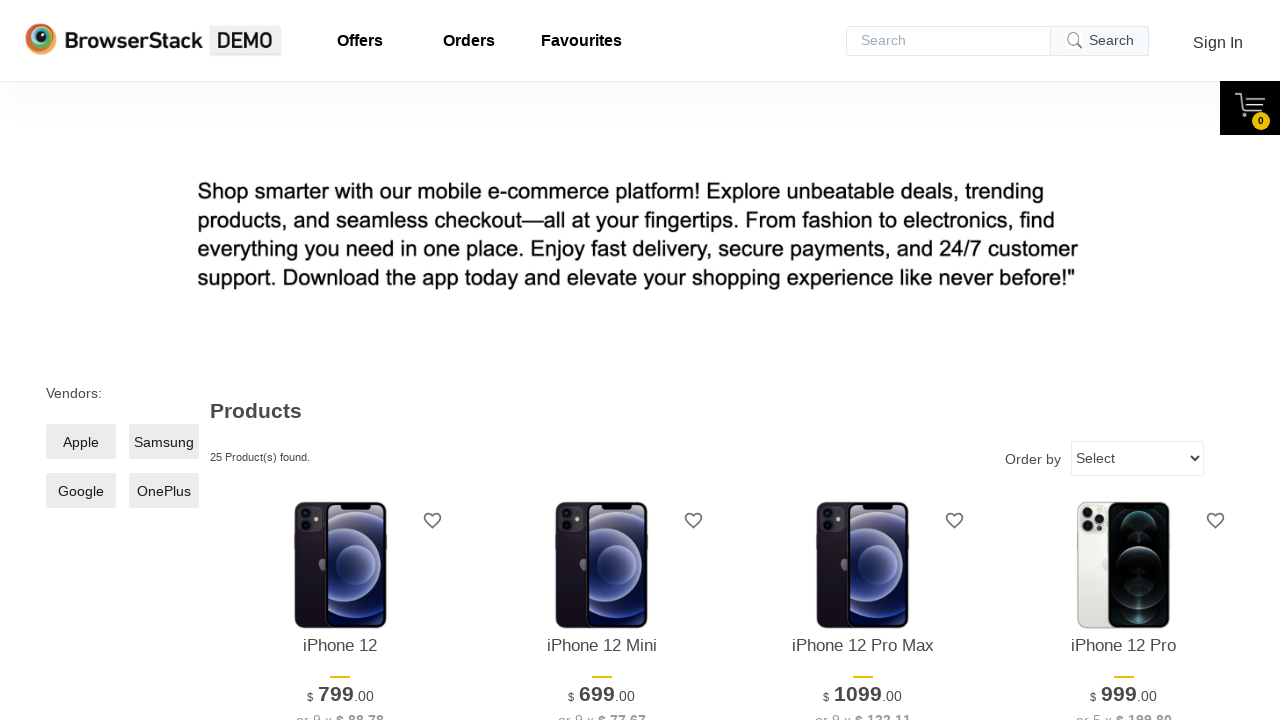

Retrieved first product name: iPhone 12
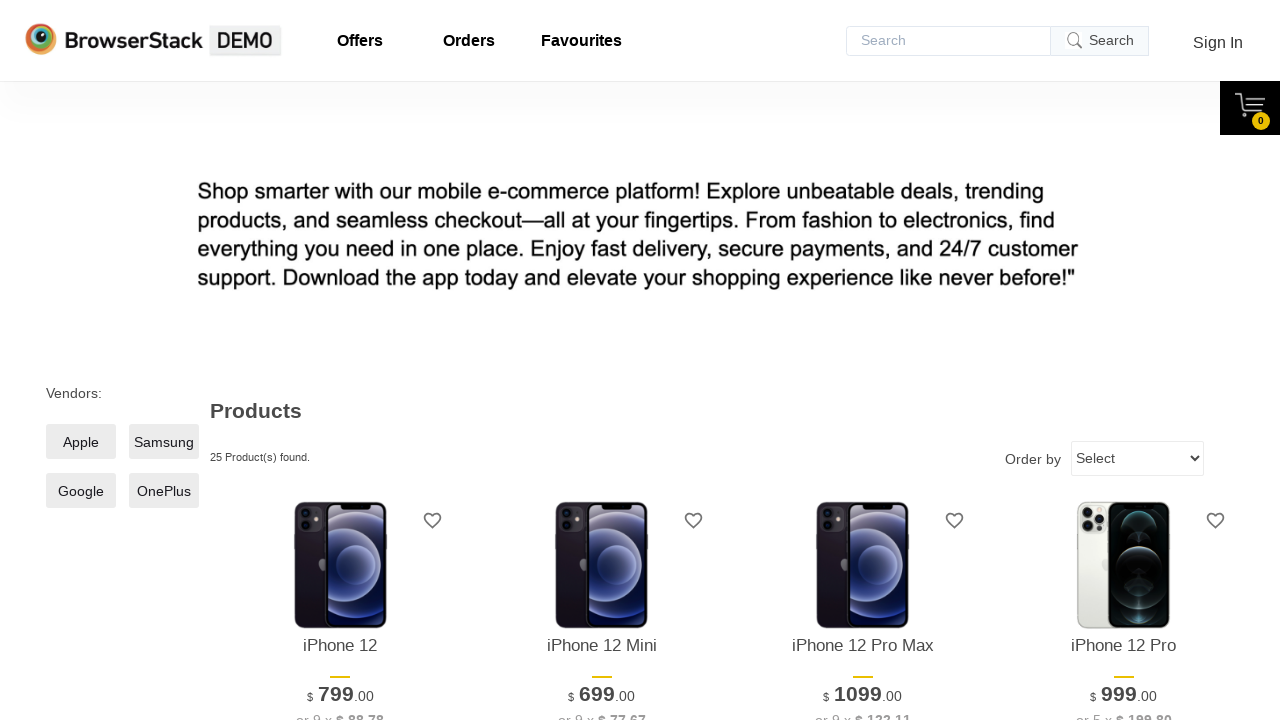

Add to Cart button is visible
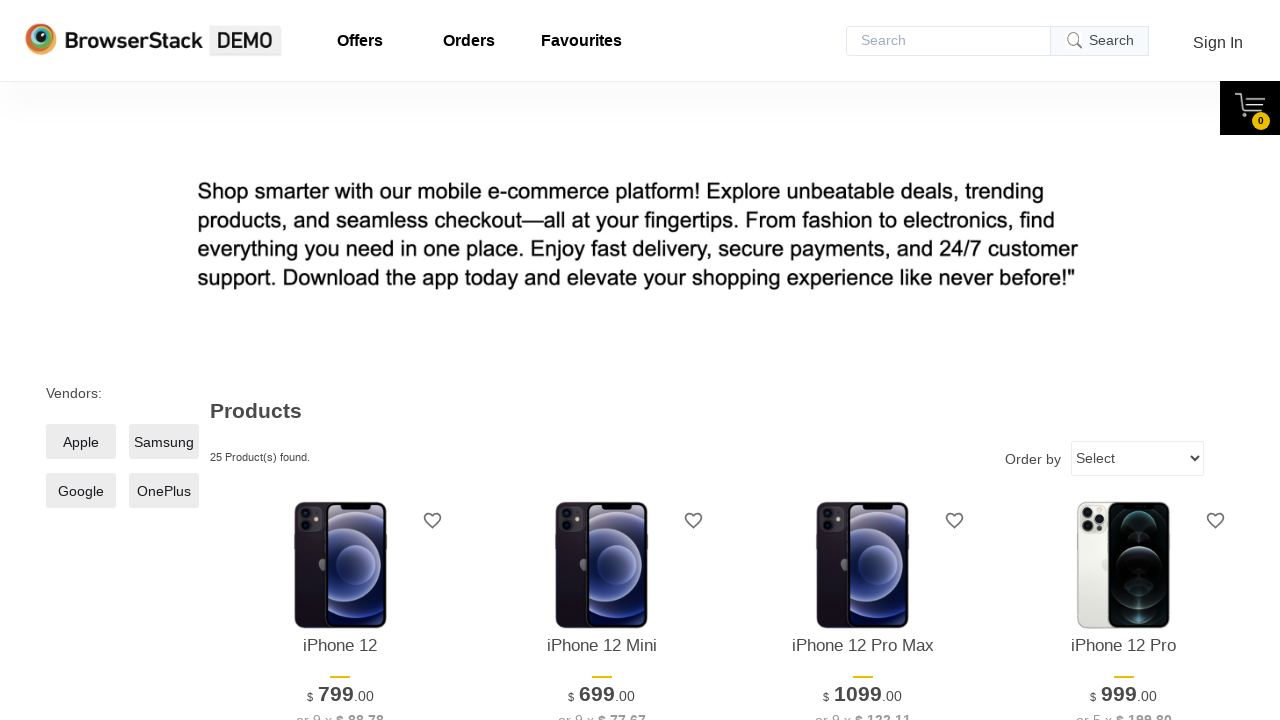

Clicked Add to Cart button for first product at (340, 361) on xpath=//*[@id="1"]/div[4]
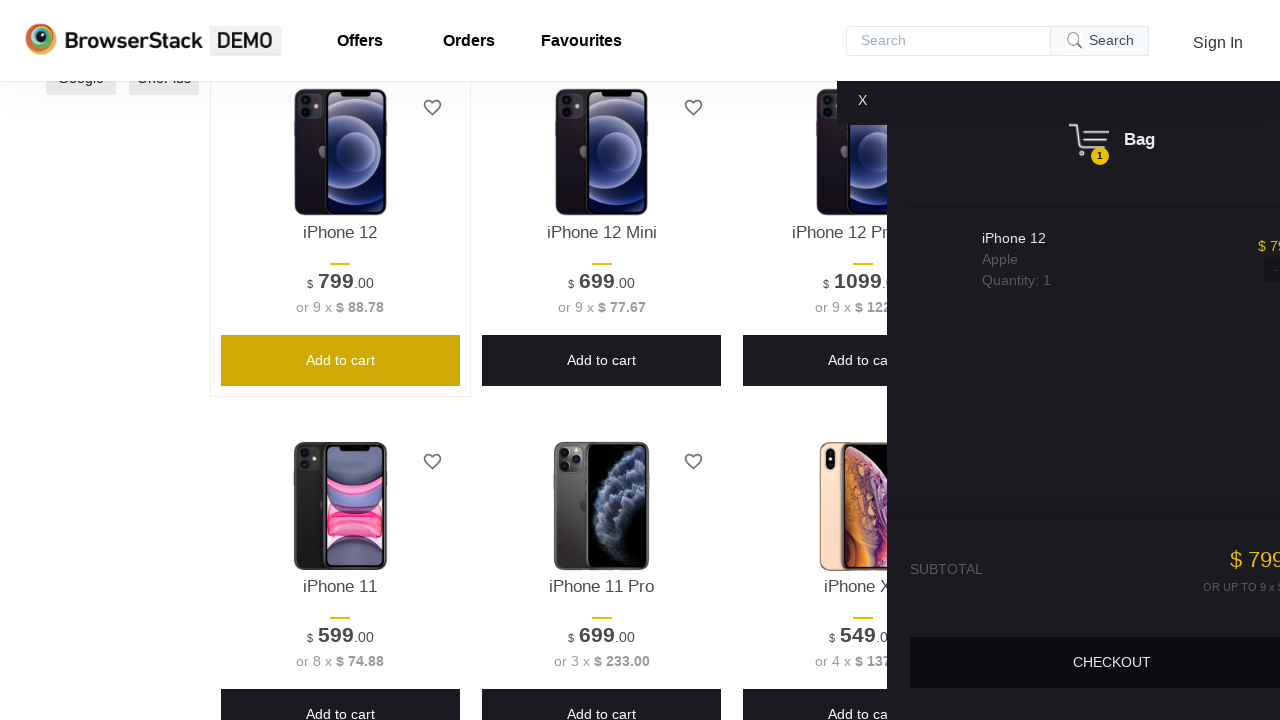

Product appeared in cart pane
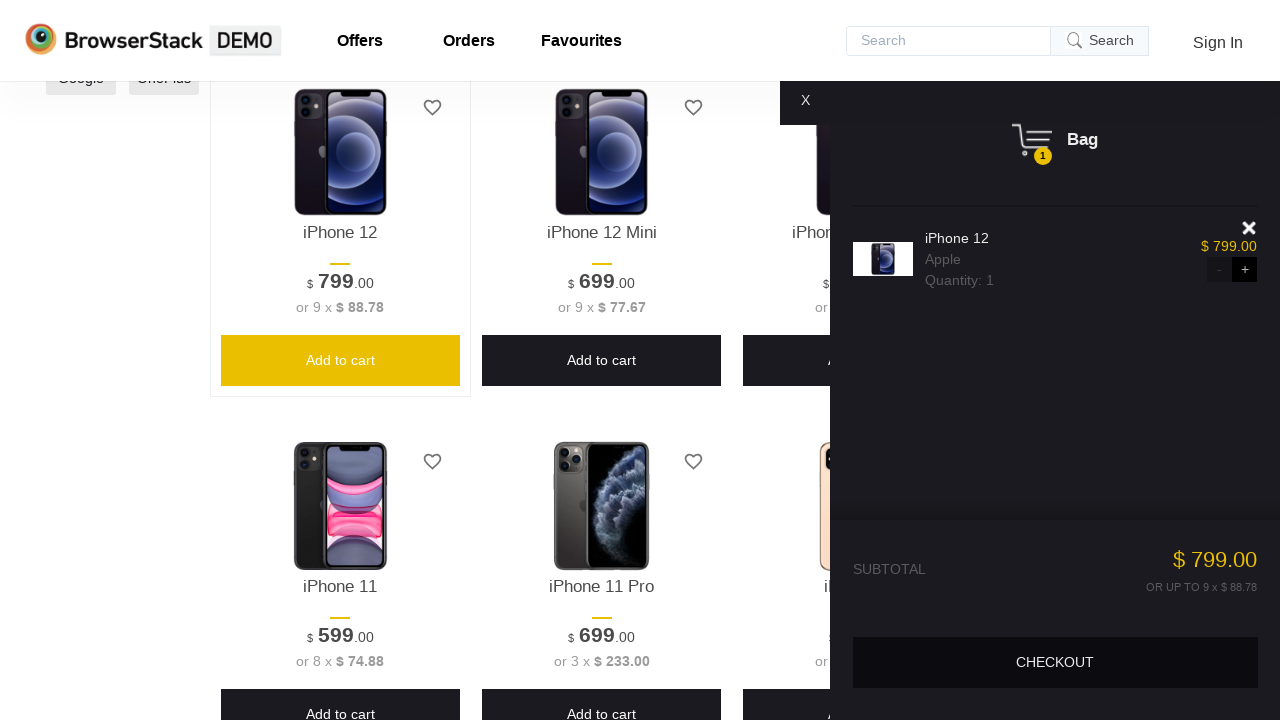

Retrieved product name from cart: iPhone 12
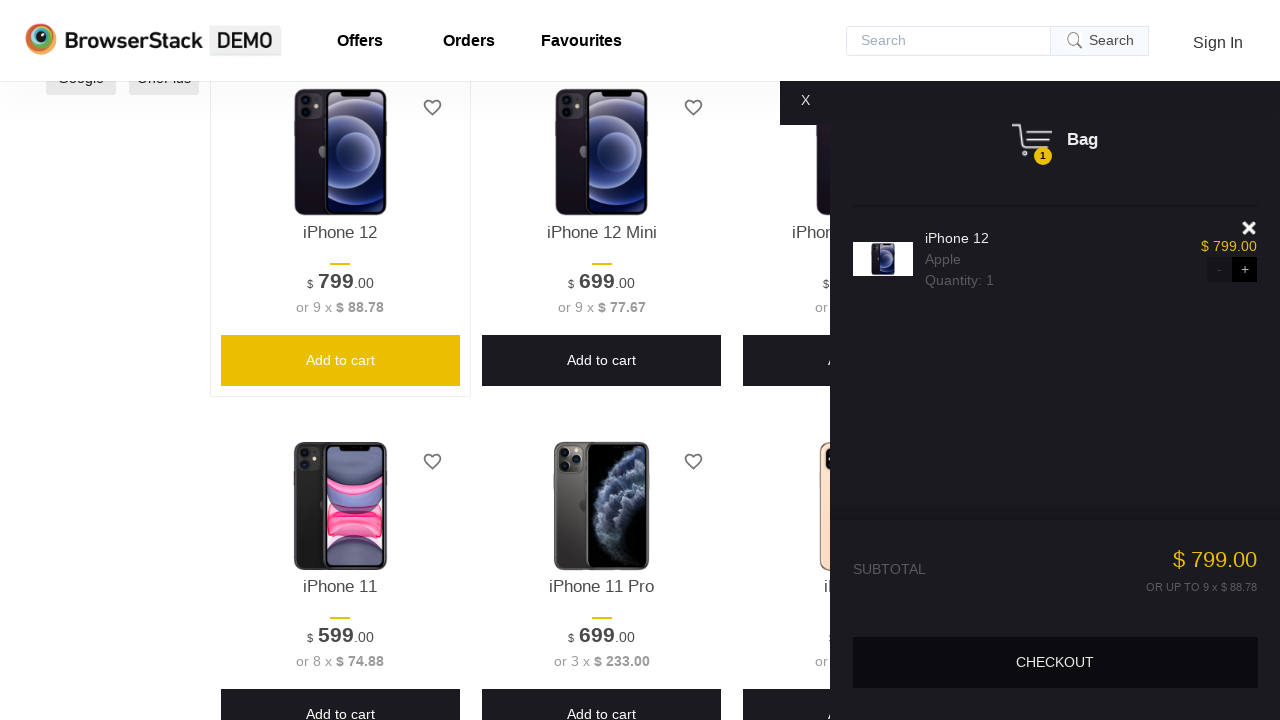

Verified that the product in cart matches the selected product
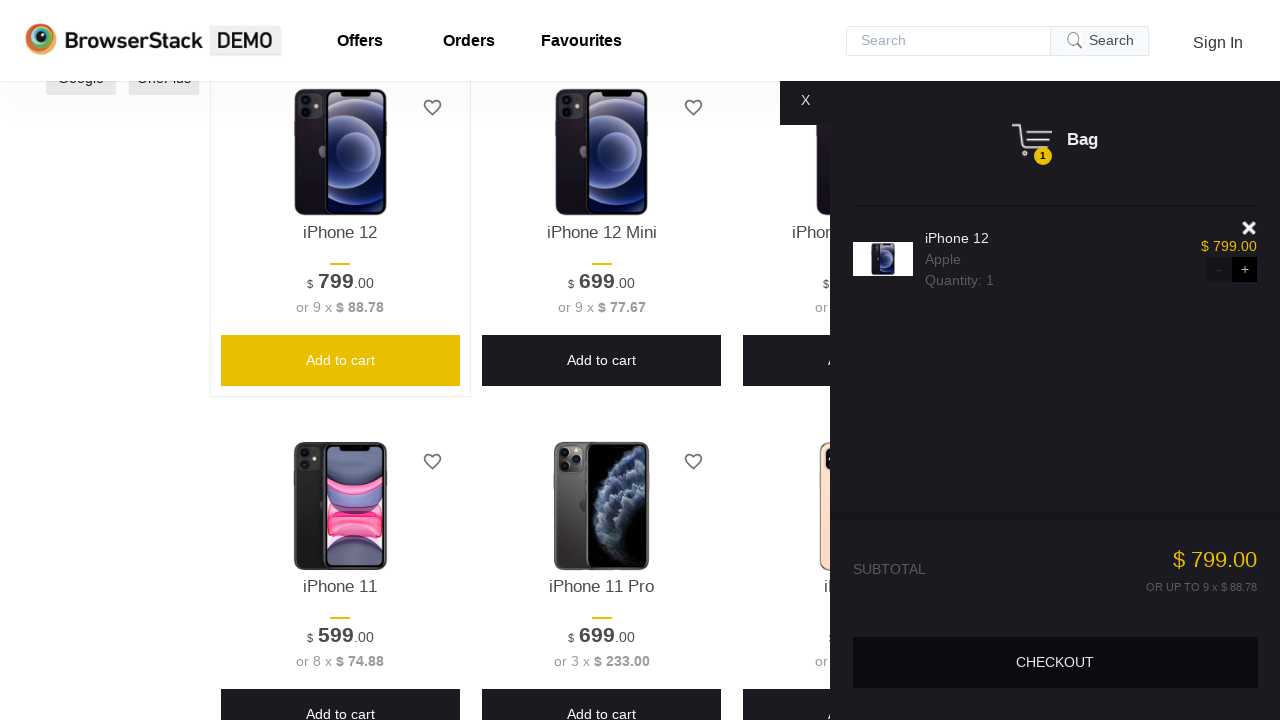

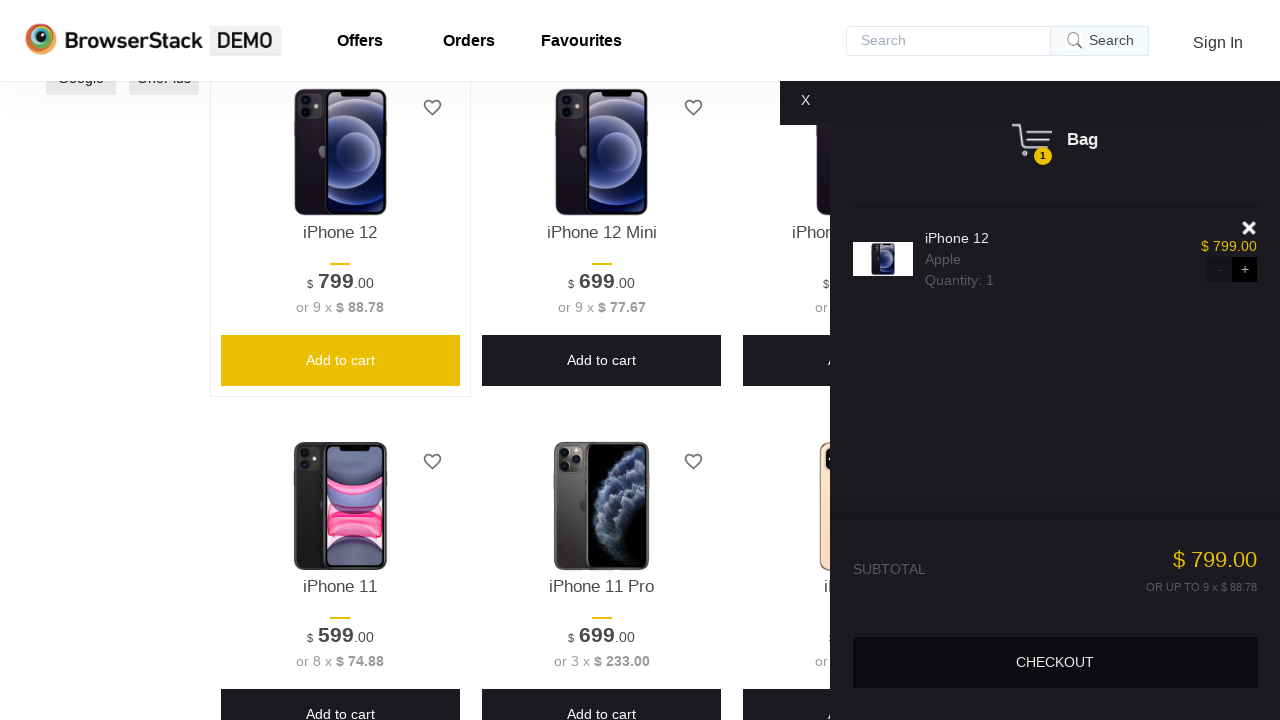